Opens the JioMart website and maximizes the browser window

Starting URL: https://www.jiomart.com/

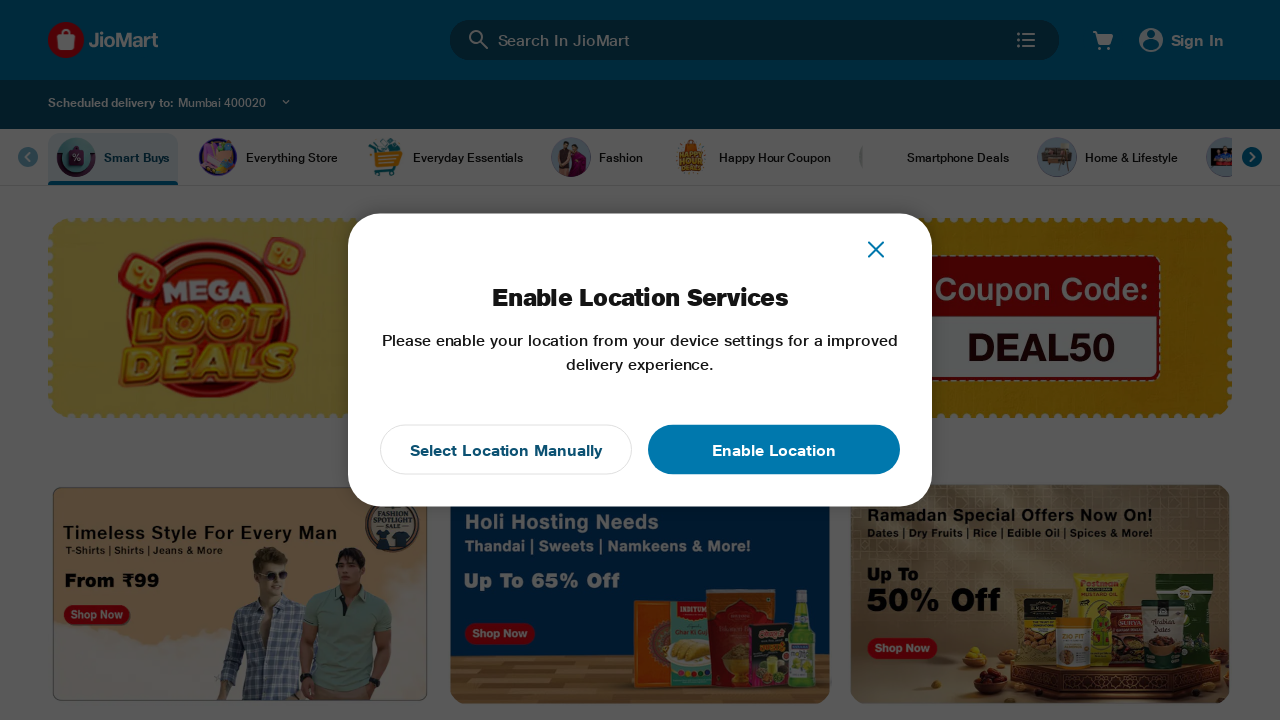

JioMart website loaded - DOM content ready
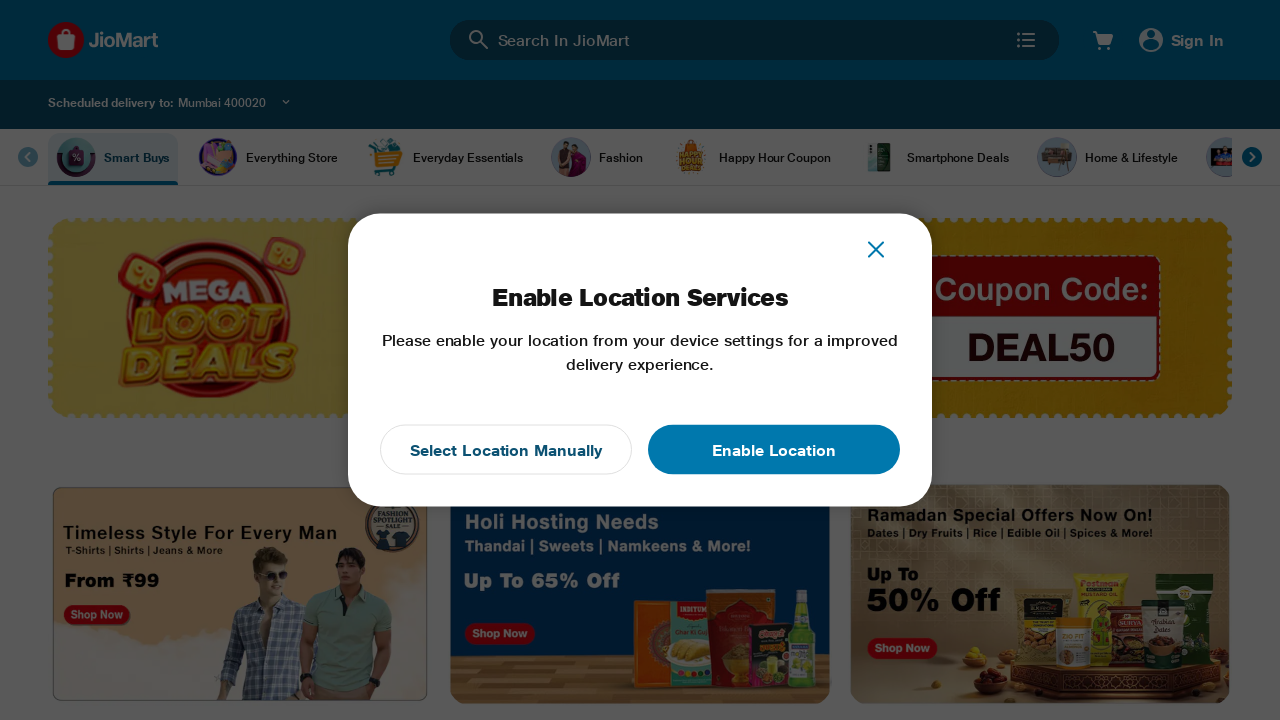

Browser window maximized to 1920x1080
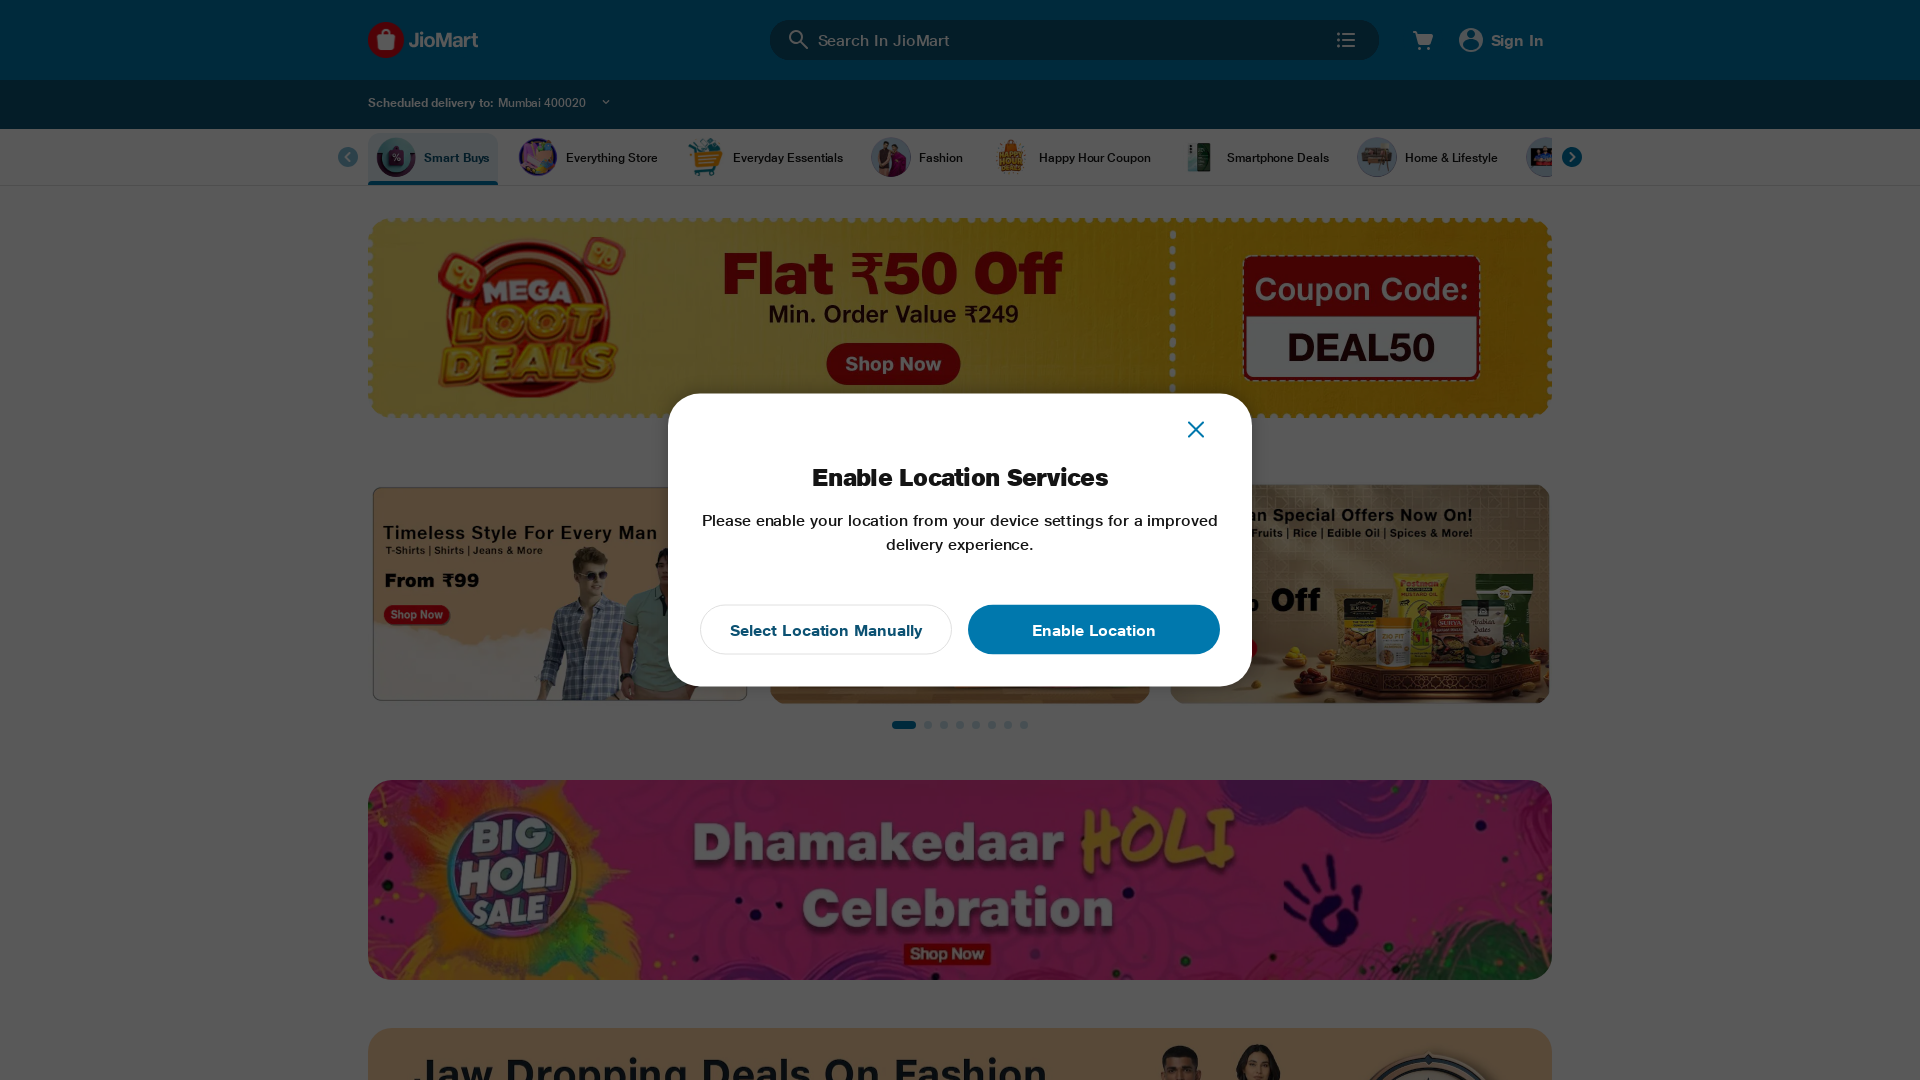

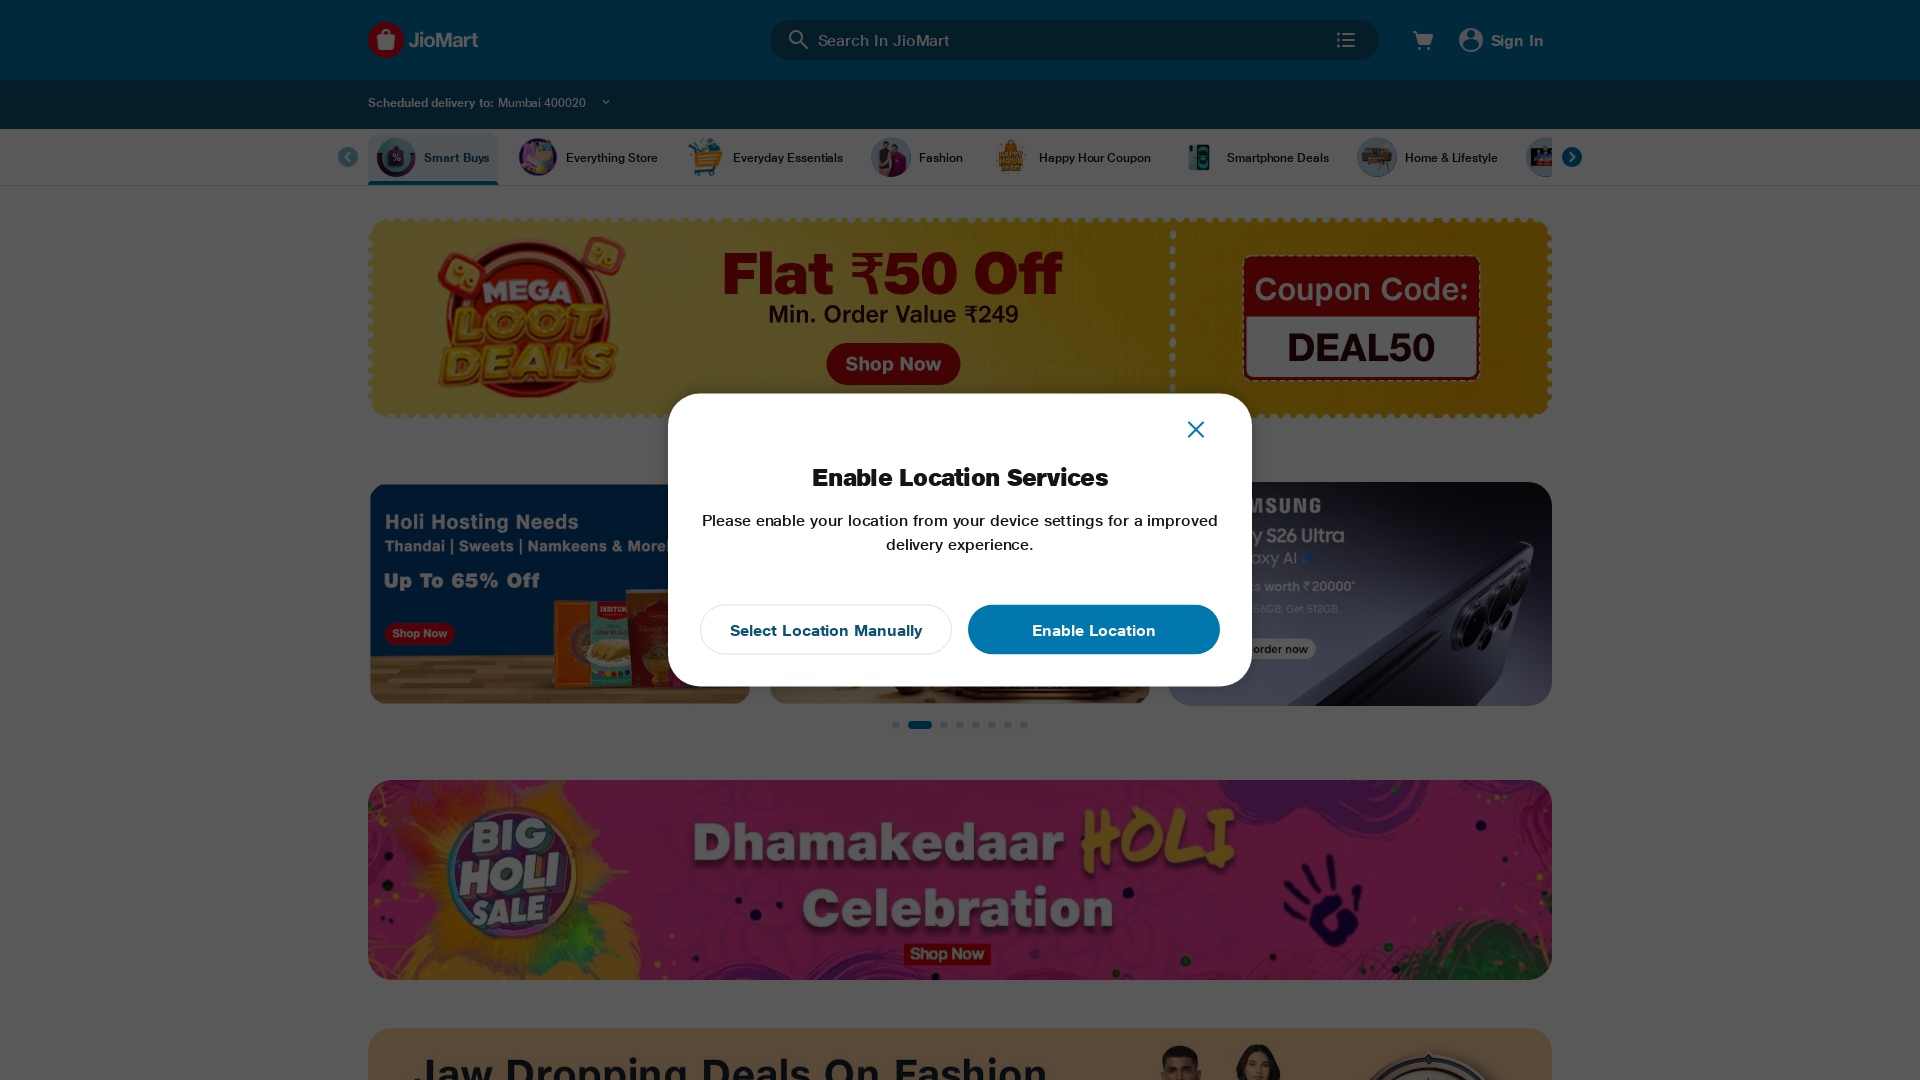